Tests that the text input field is cleared after adding a todo item.

Starting URL: https://demo.playwright.dev/todomvc

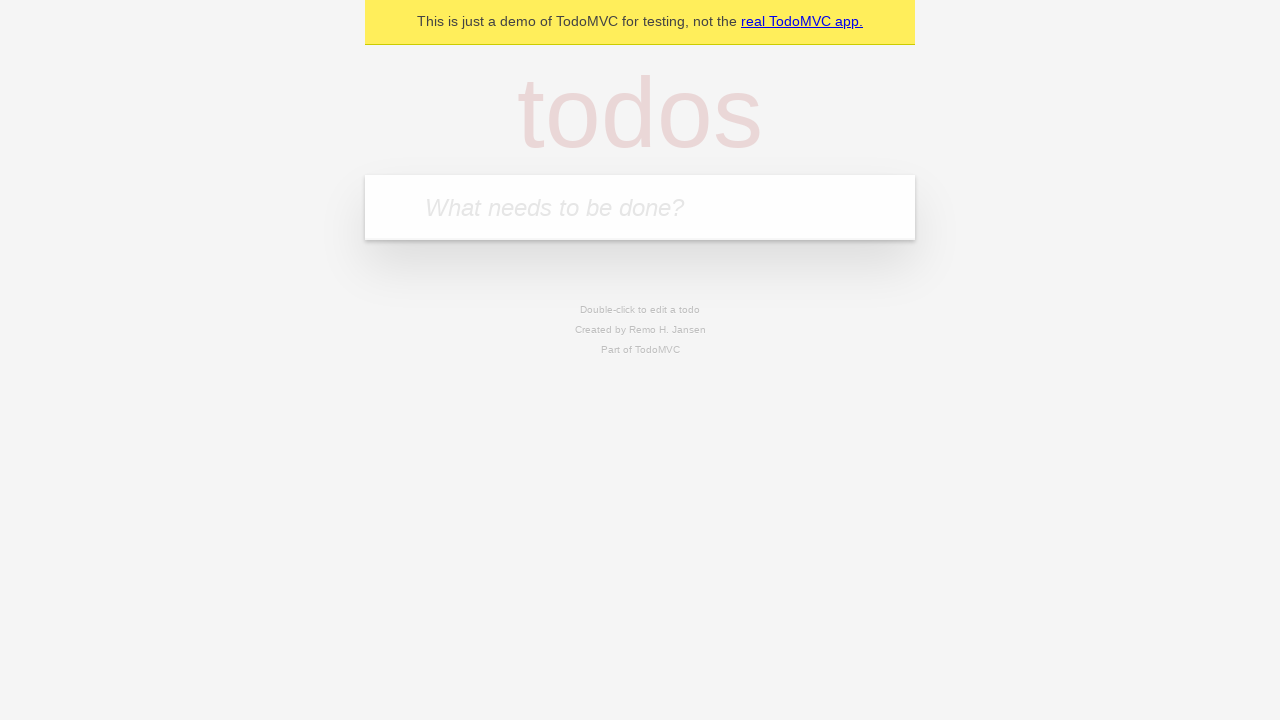

Filled todo input field with 'buy some cheese' on internal:attr=[placeholder="What needs to be done?"i]
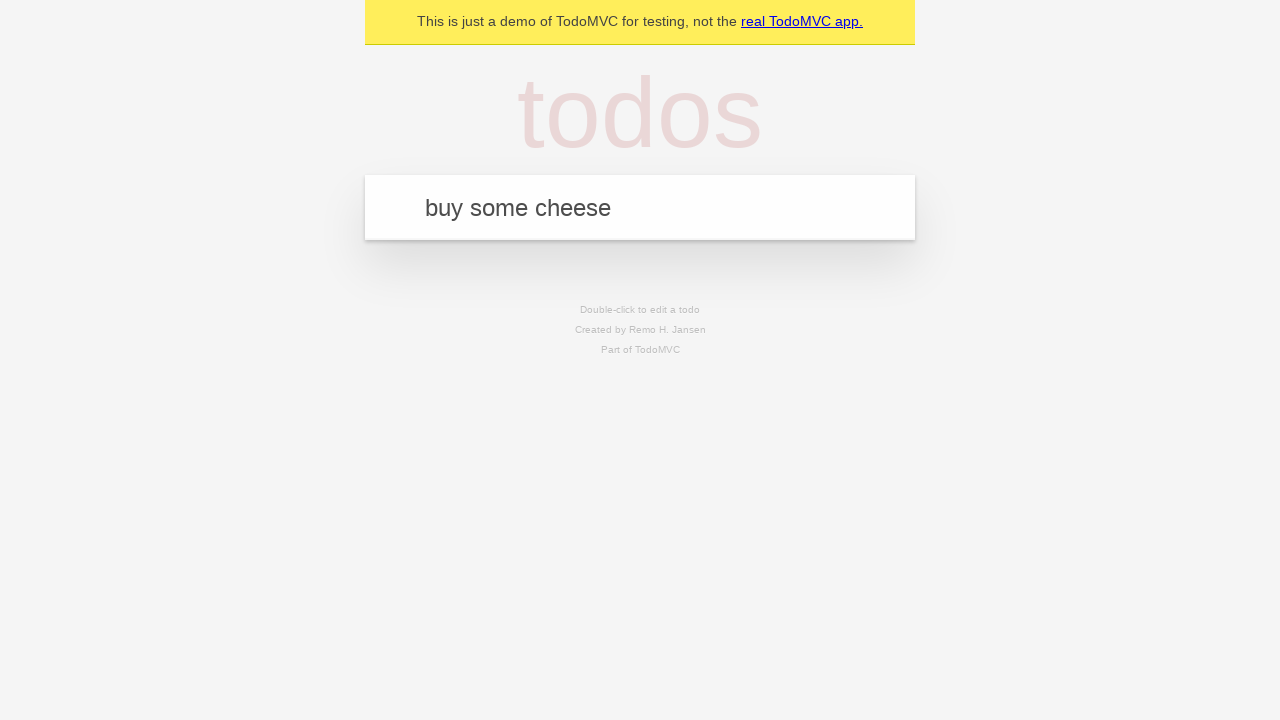

Pressed Enter to add todo item on internal:attr=[placeholder="What needs to be done?"i]
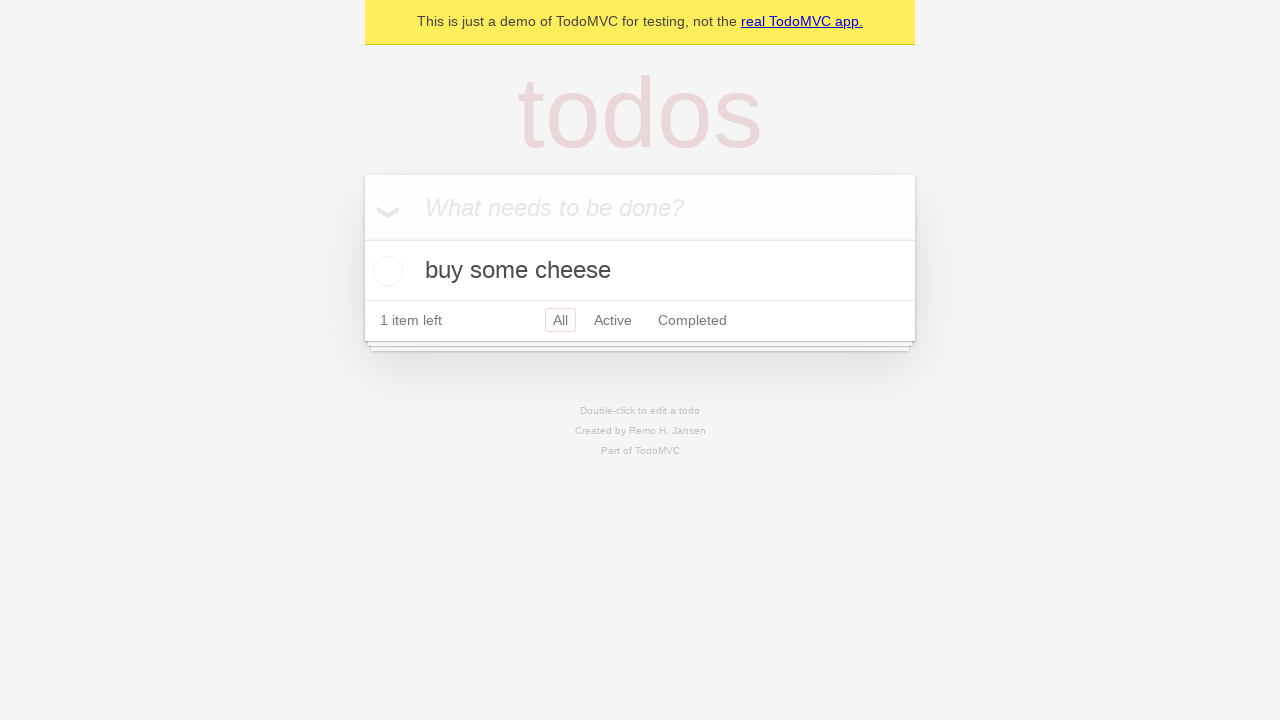

Todo item appeared in the list
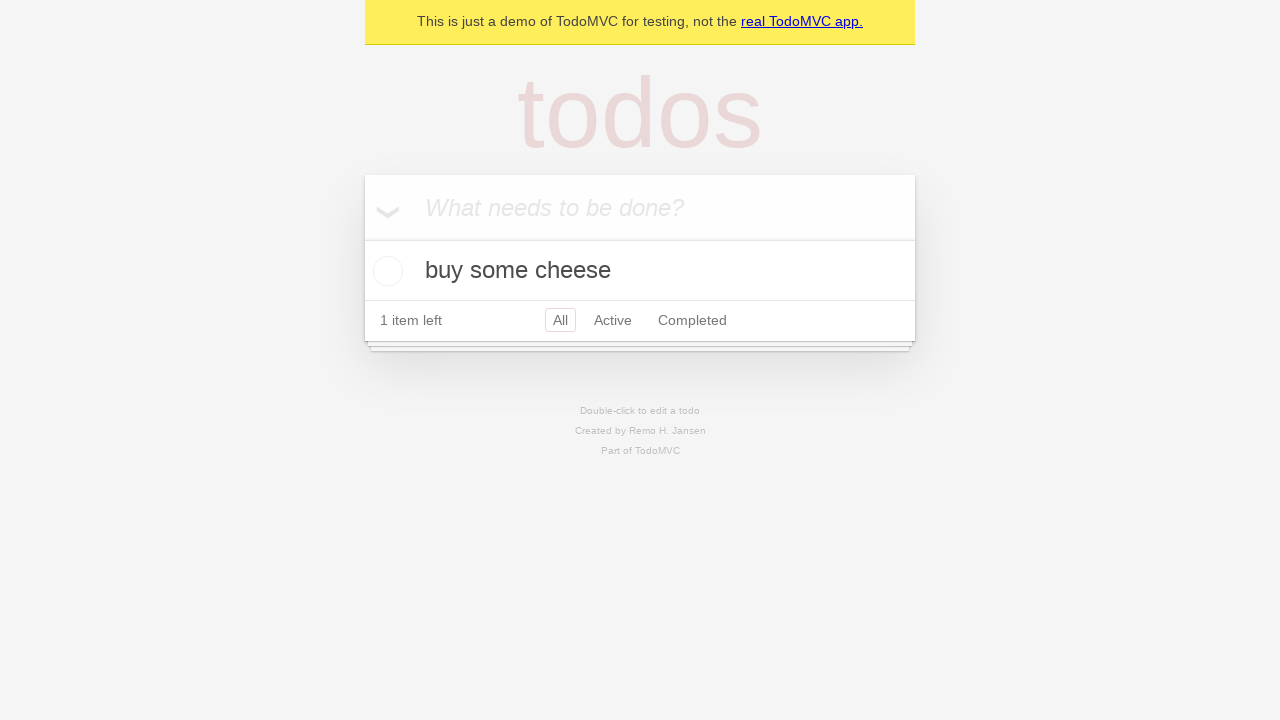

Verified that text input field was cleared after adding item
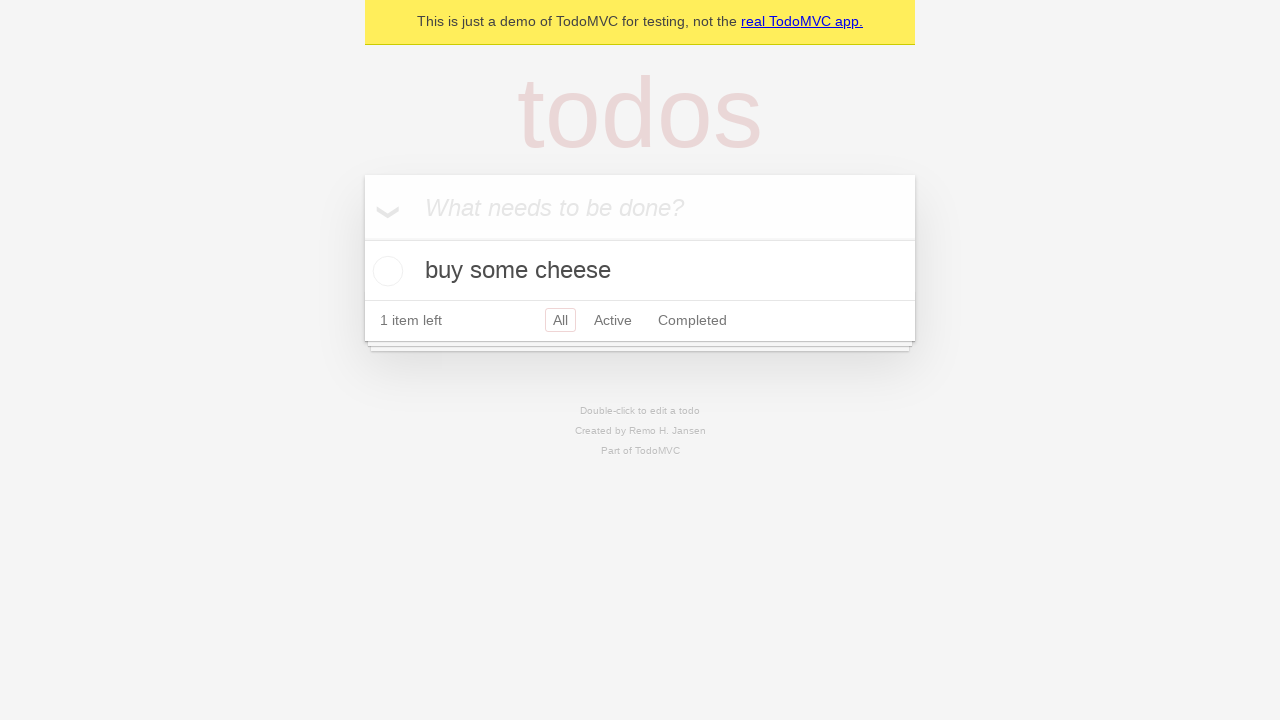

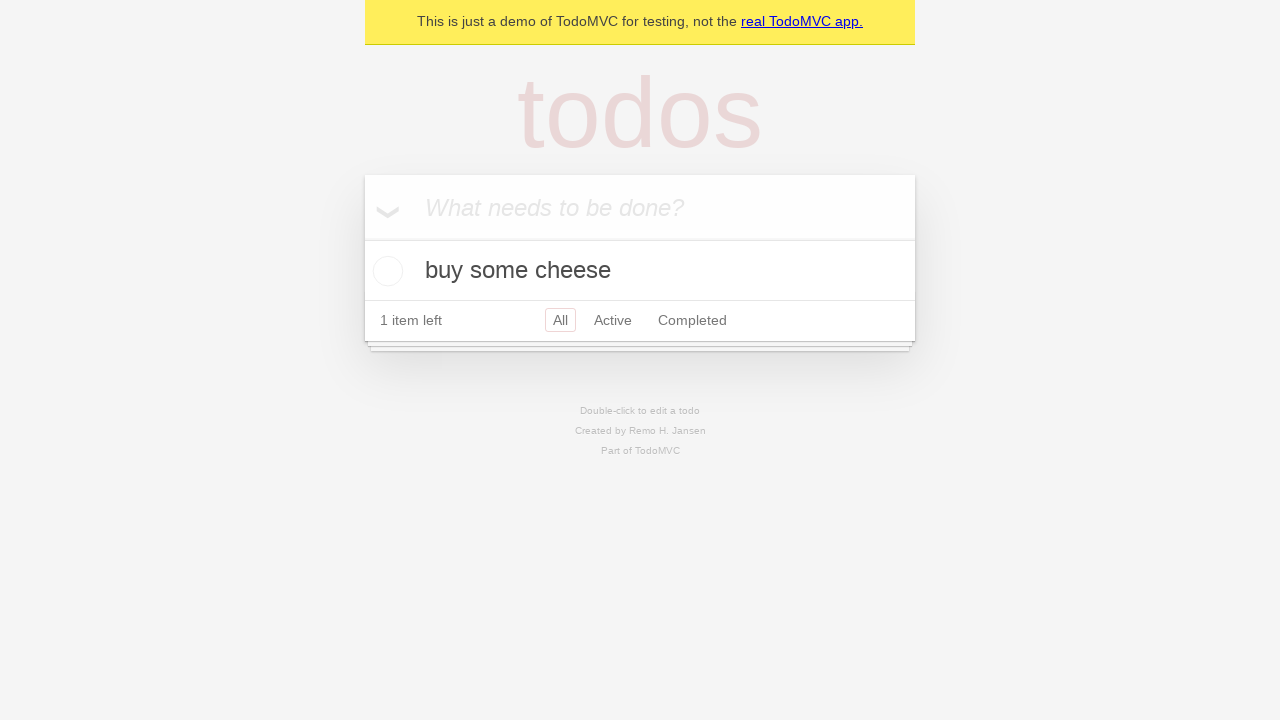